Tests marking individual todo items as complete by checking their checkboxes.

Starting URL: https://demo.playwright.dev/todomvc

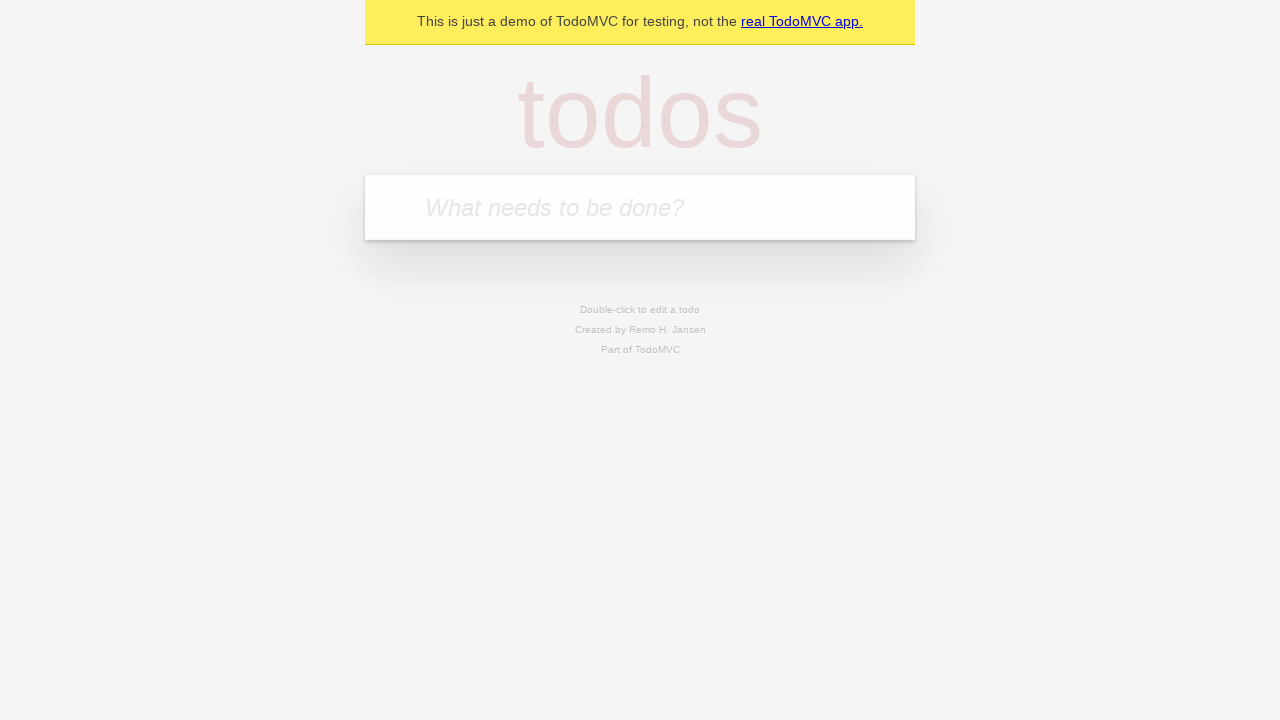

Located the new todo input field
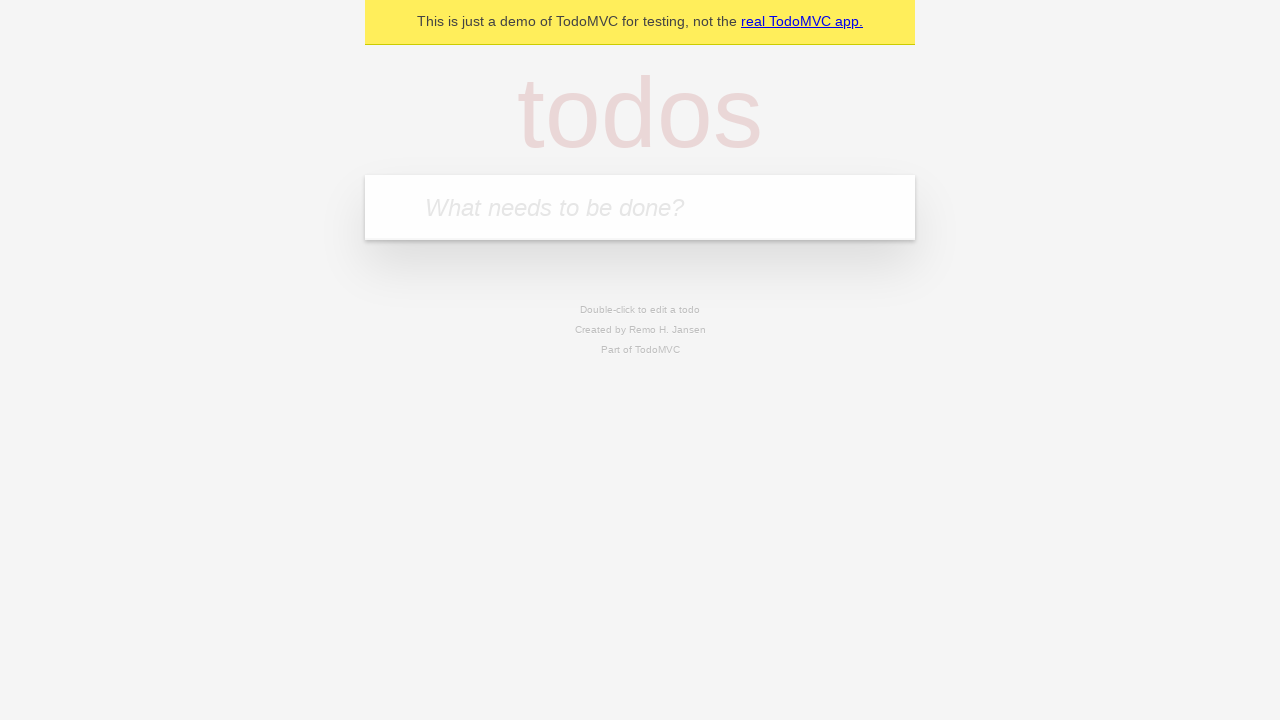

Filled new todo input with 'buy some cheese' on internal:attr=[placeholder="What needs to be done?"i]
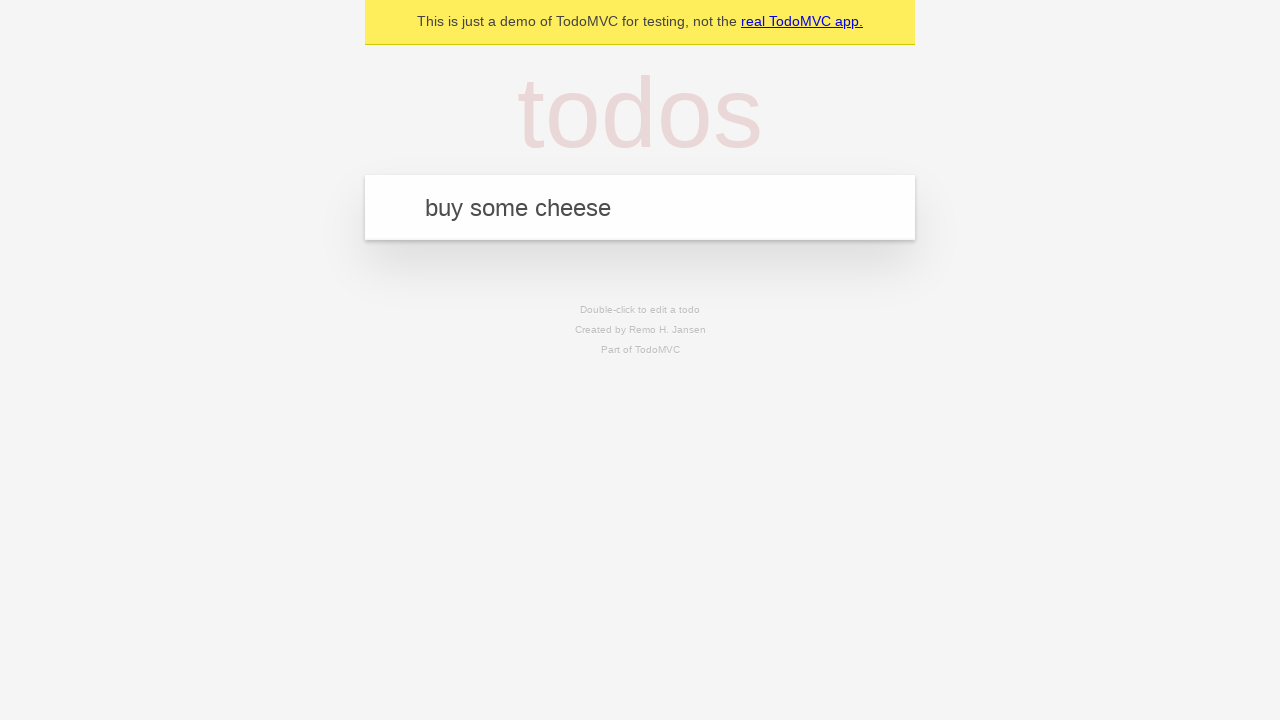

Pressed Enter to create todo 'buy some cheese' on internal:attr=[placeholder="What needs to be done?"i]
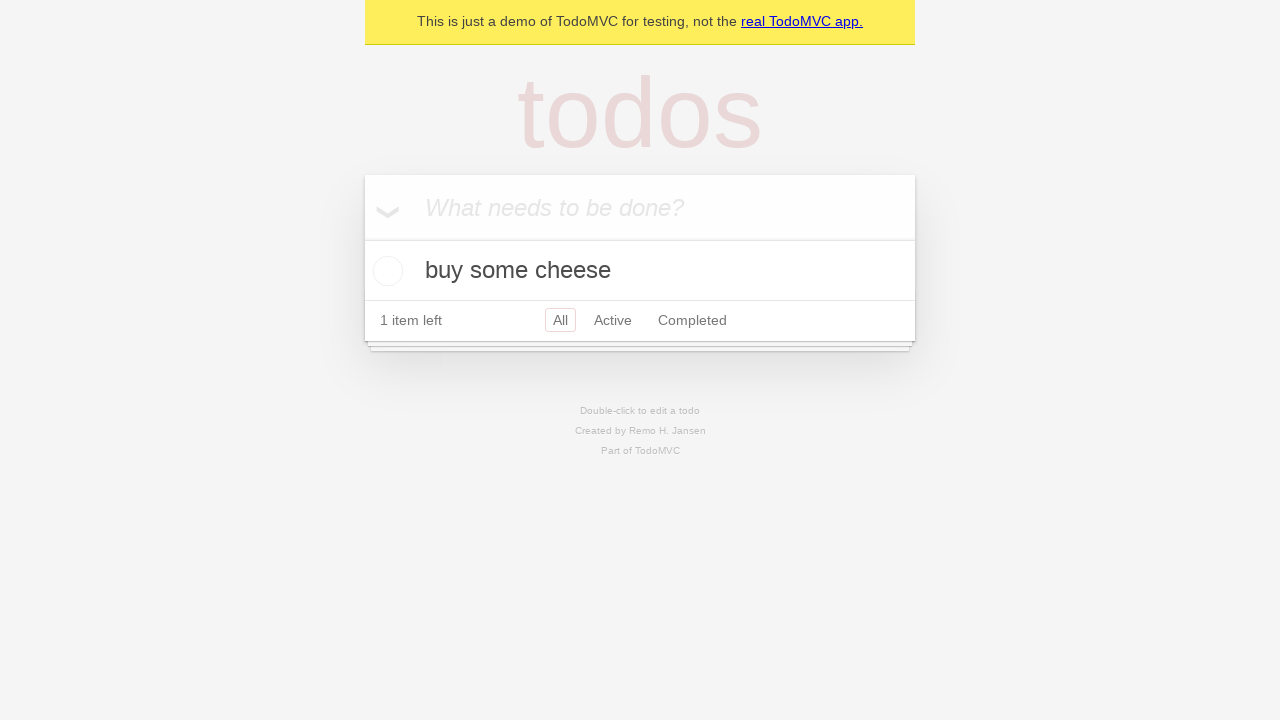

Filled new todo input with 'feed the cat' on internal:attr=[placeholder="What needs to be done?"i]
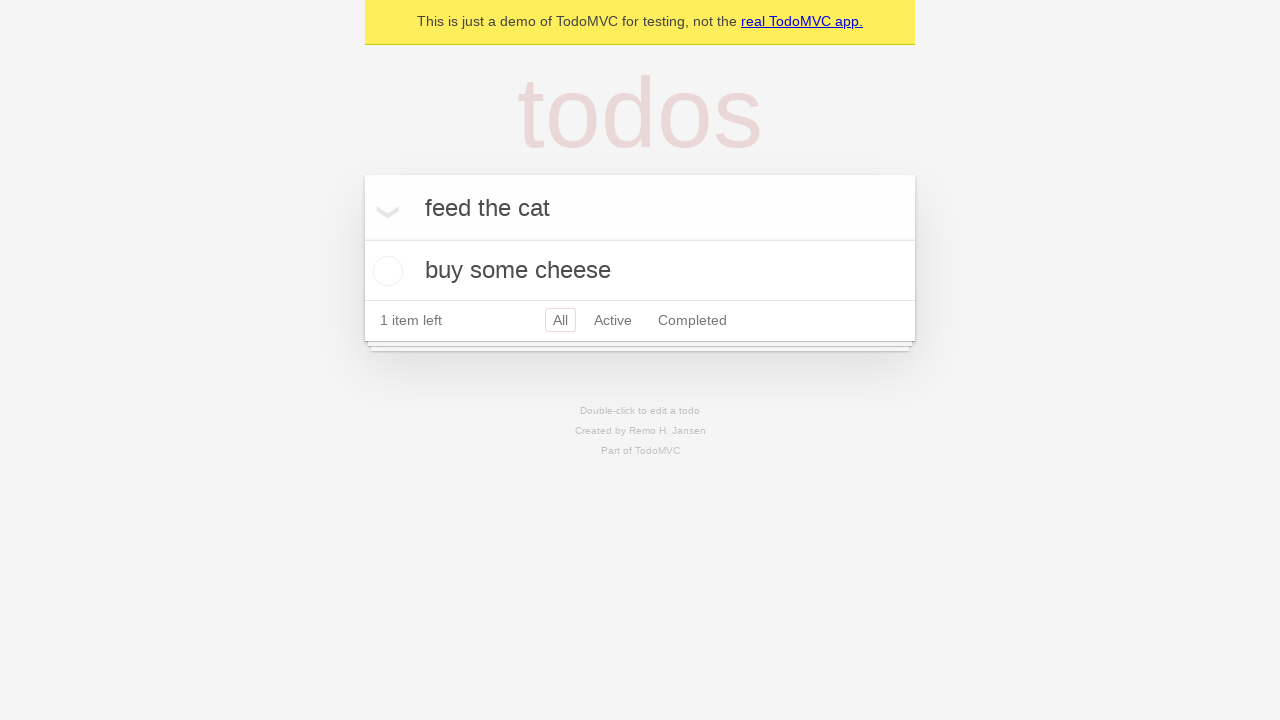

Pressed Enter to create todo 'feed the cat' on internal:attr=[placeholder="What needs to be done?"i]
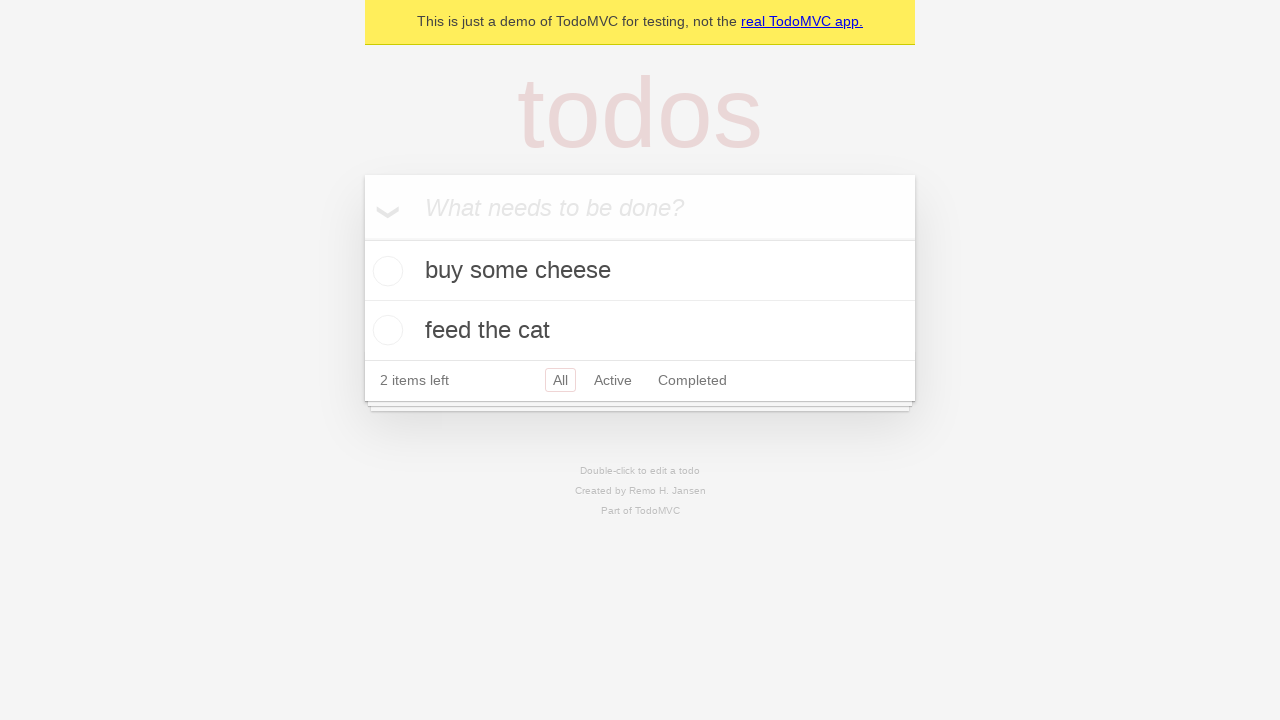

Waited for second todo item to appear
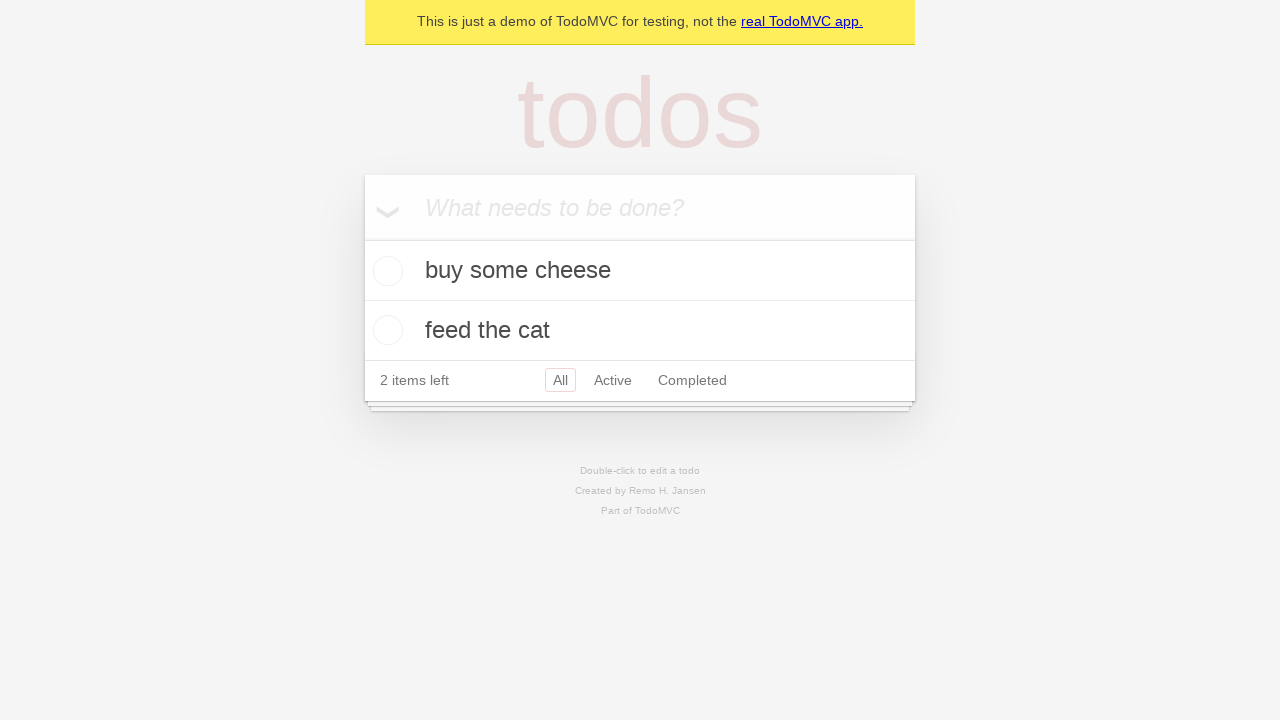

Located first todo item
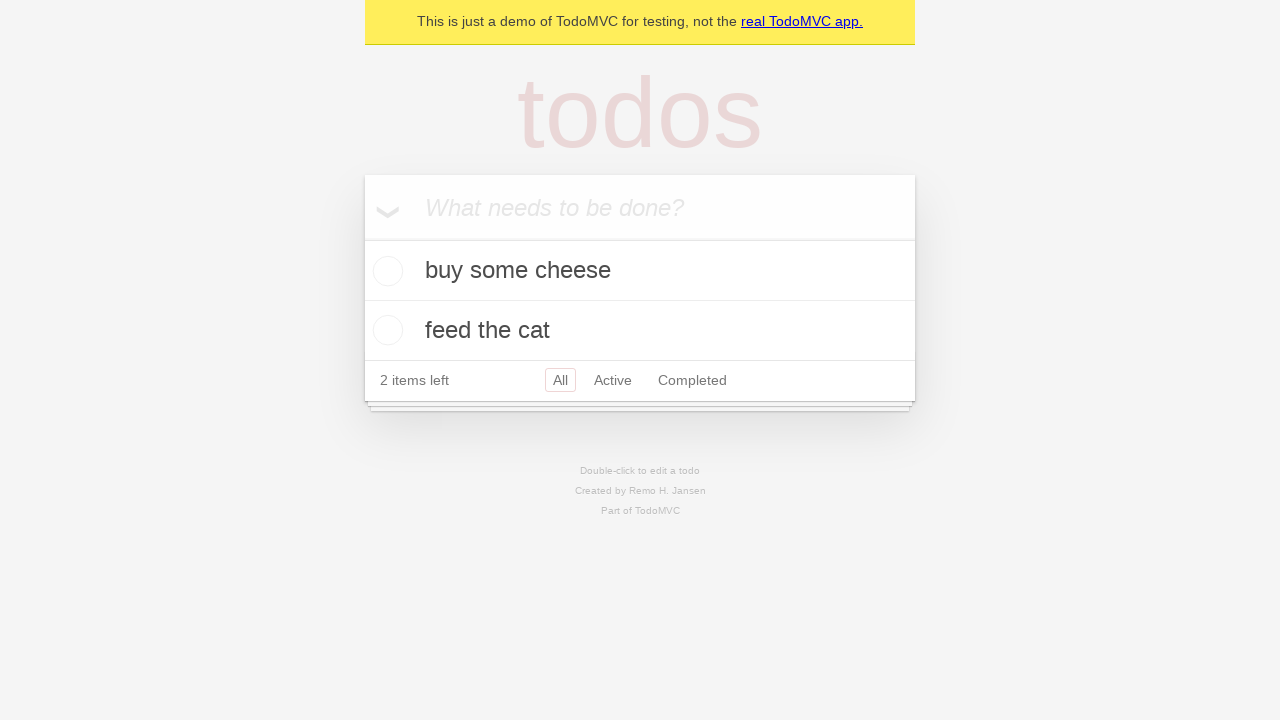

Checked the first todo item as complete at (385, 271) on [data-testid="todo-item"] >> nth=0 >> internal:role=checkbox
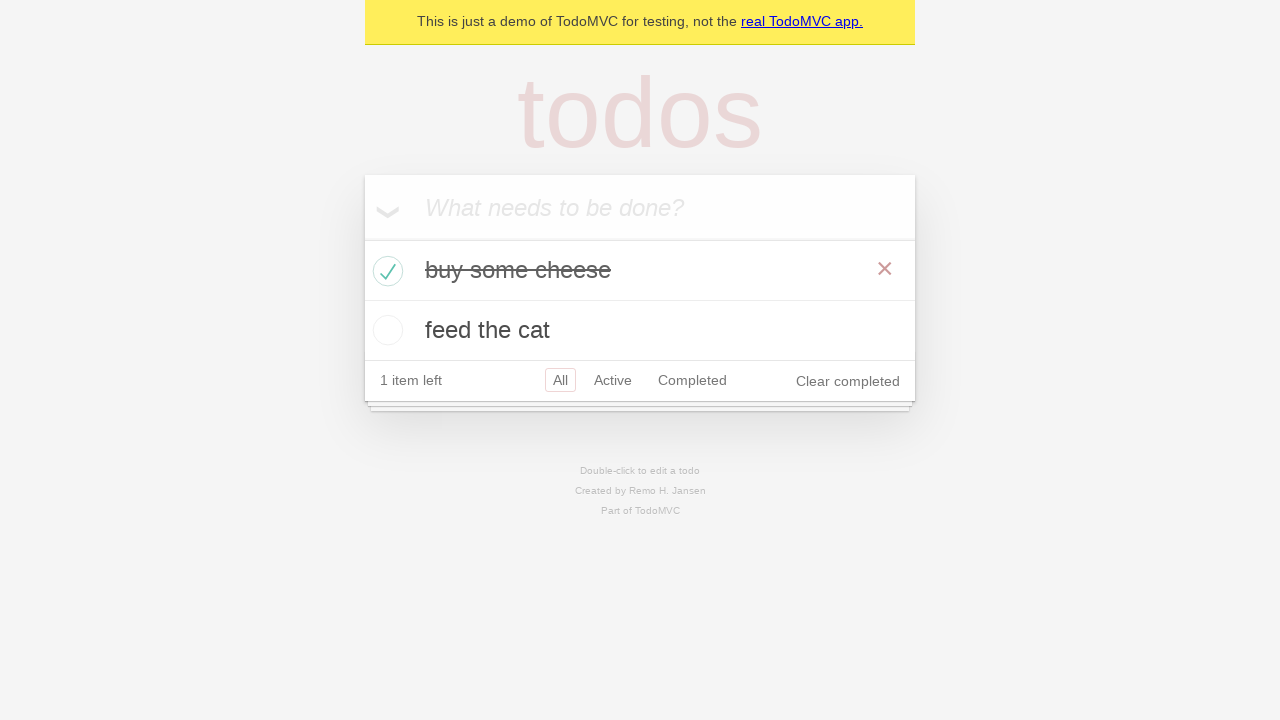

Located second todo item
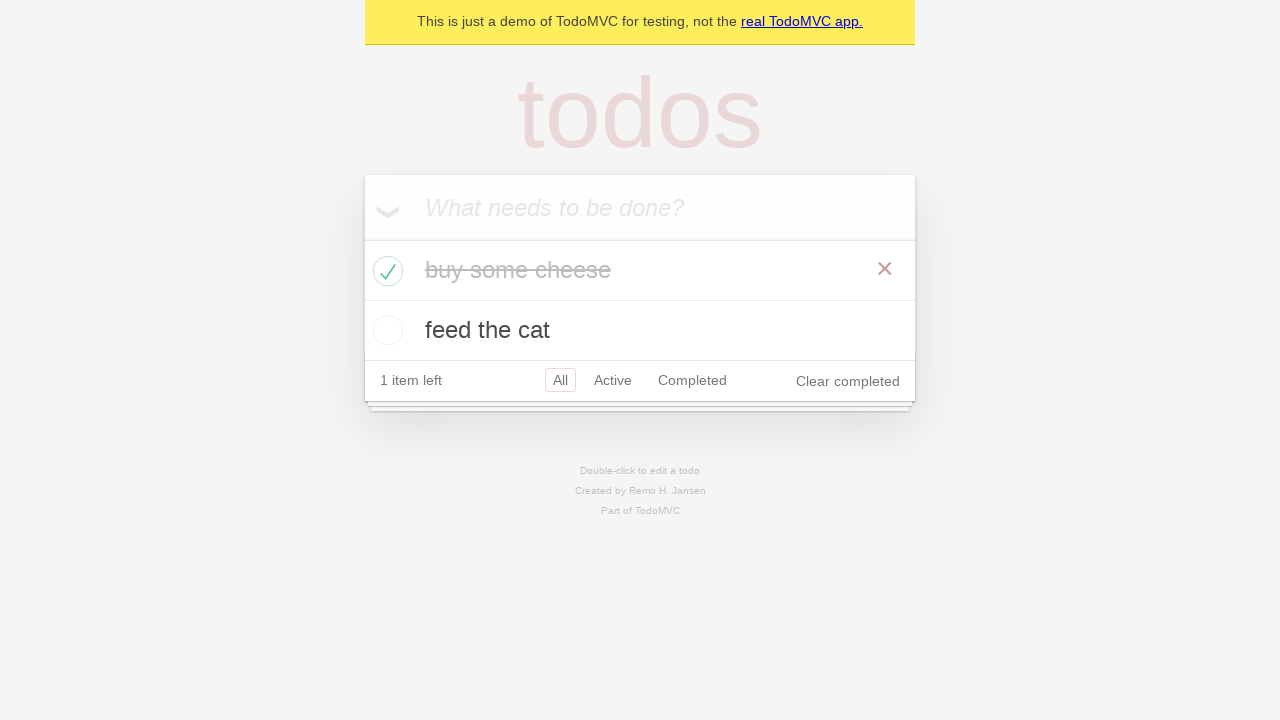

Checked the second todo item as complete at (385, 330) on [data-testid="todo-item"] >> nth=1 >> internal:role=checkbox
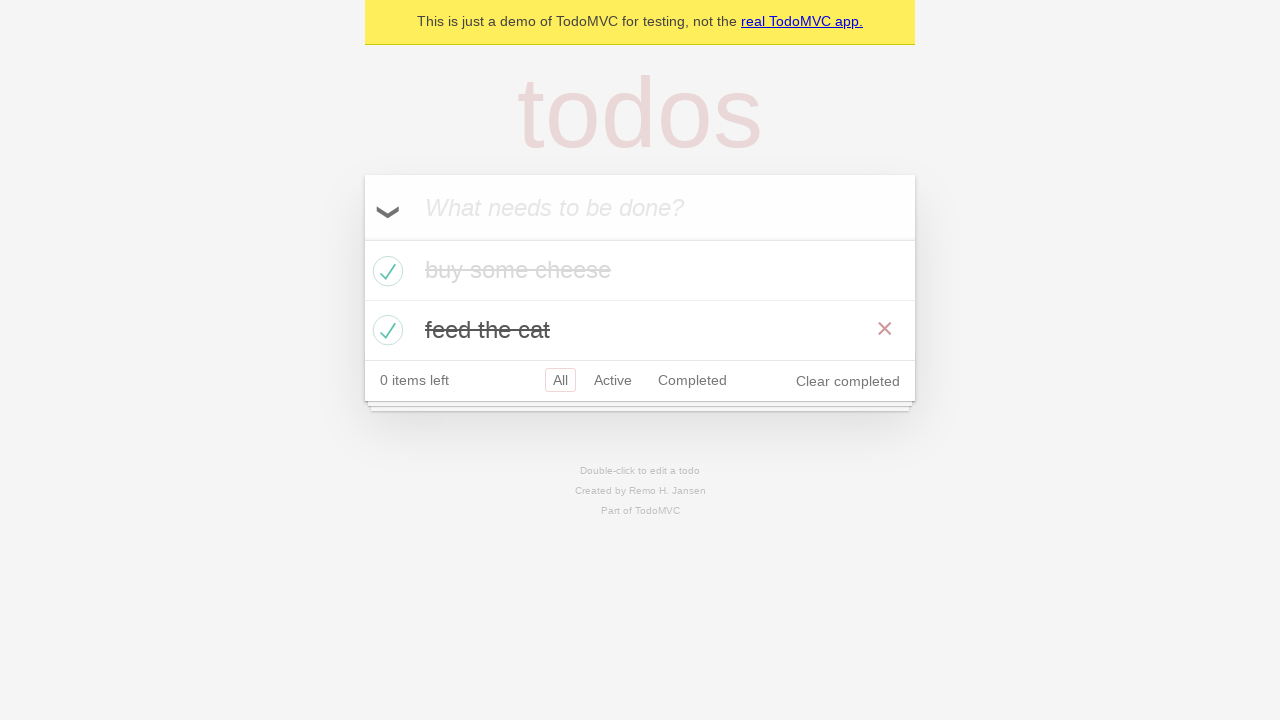

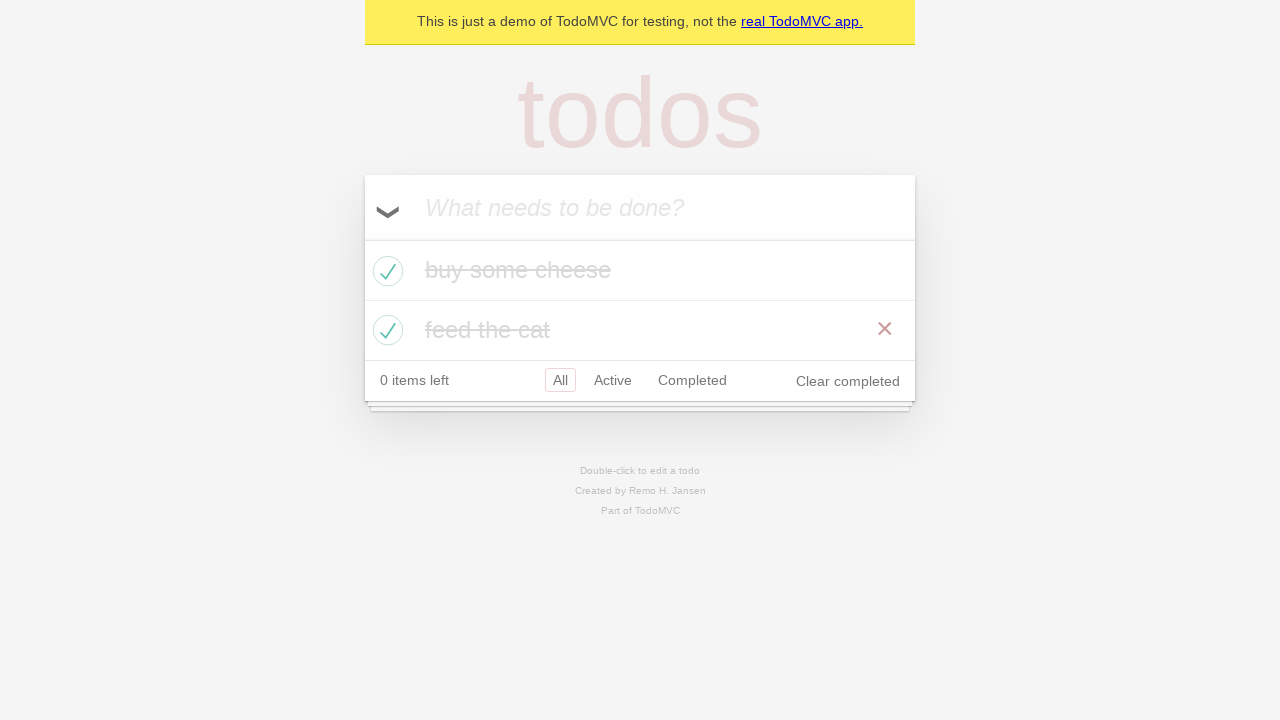